Tests navigation to the Agenda page by clicking the Agenda link button and verifying the URL contains "agenda"

Starting URL: https://nerdear.la/

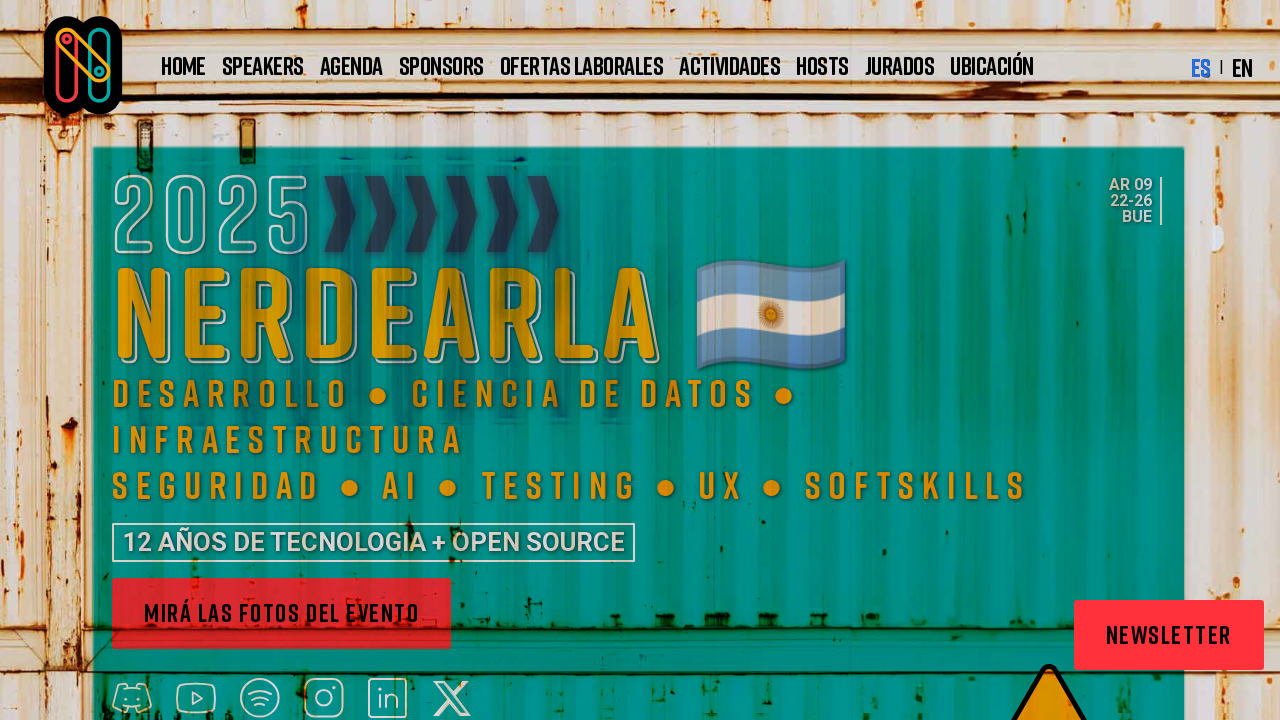

Clicked Agenda link button at (351, 65) on a:text('Agenda')
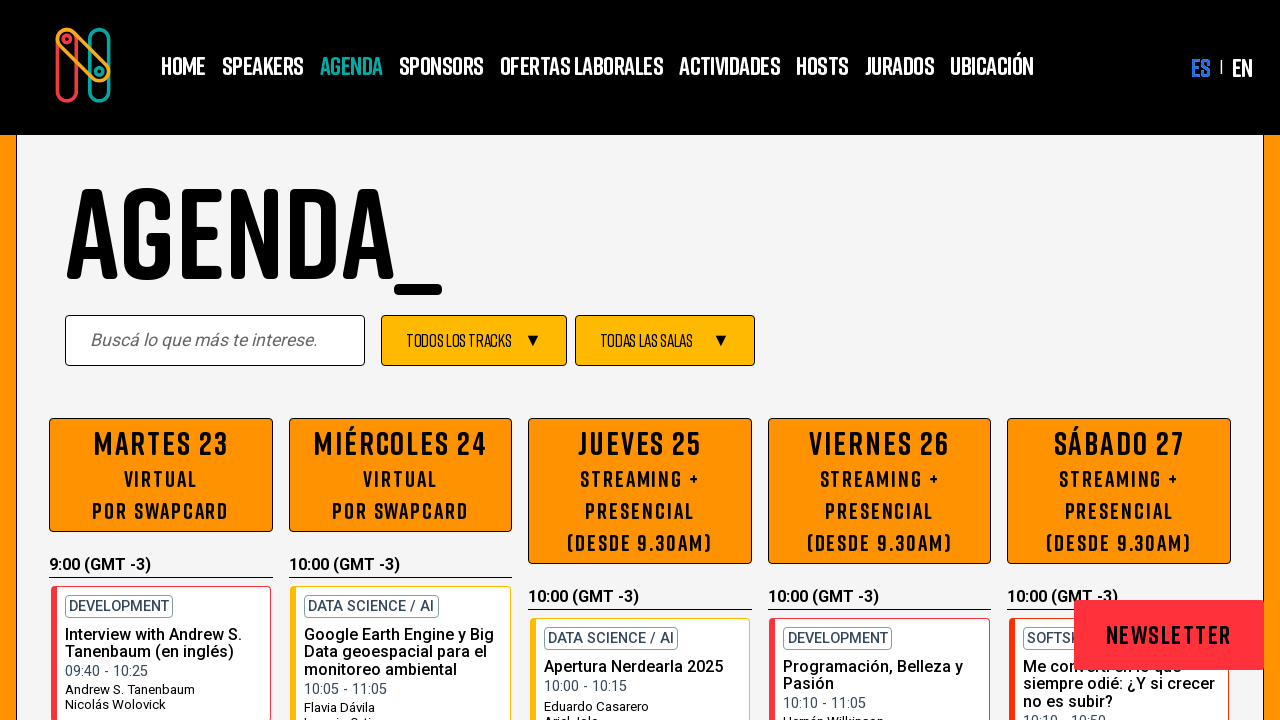

Page navigation completed and network idle
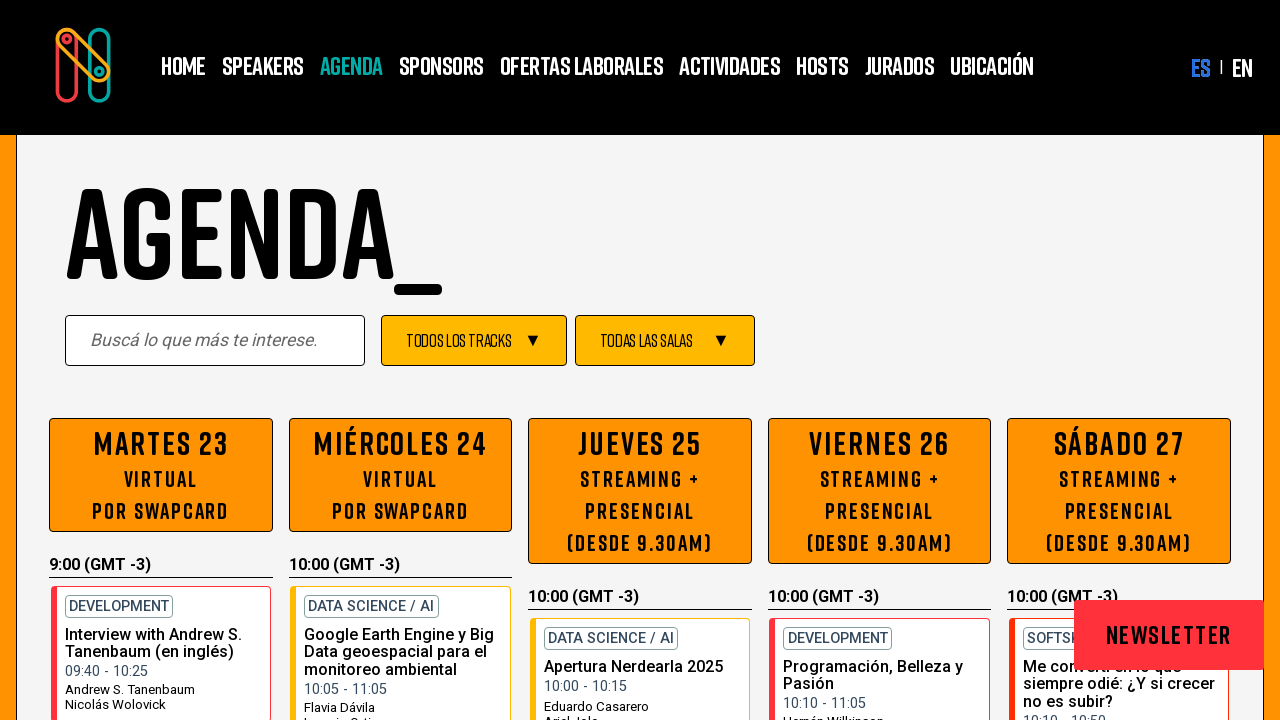

Verified URL contains 'agenda' - navigation successful
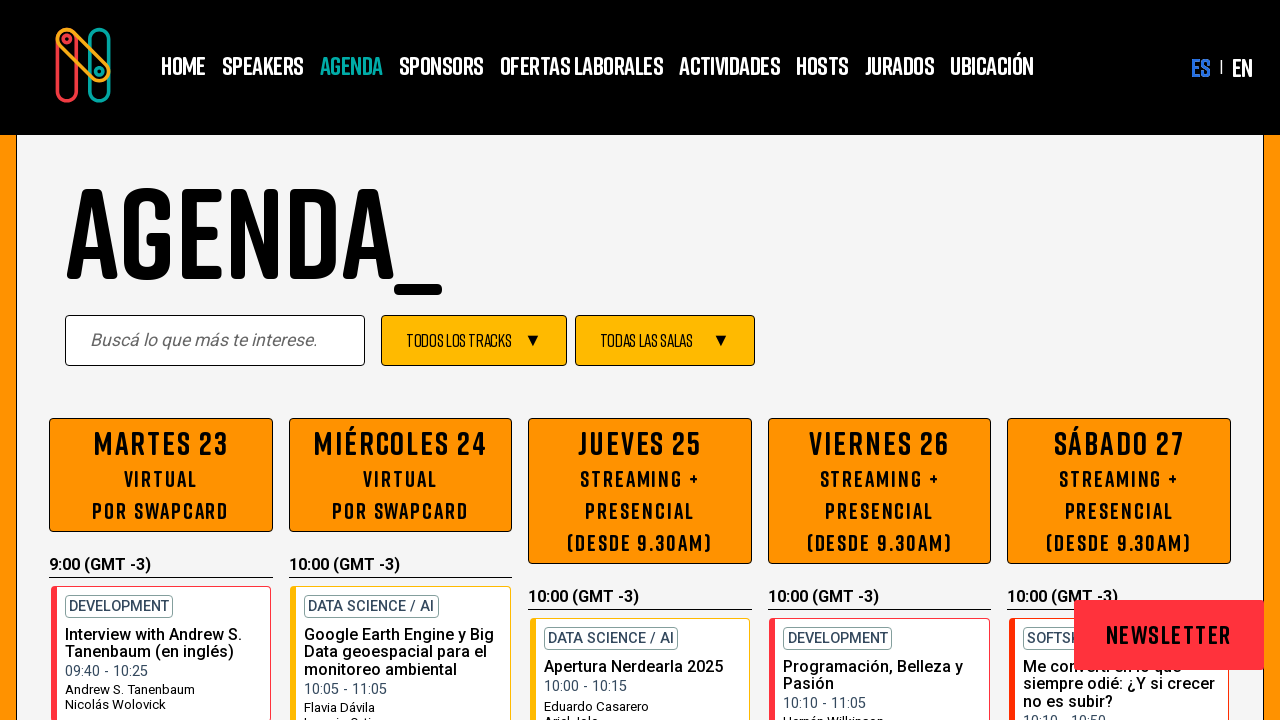

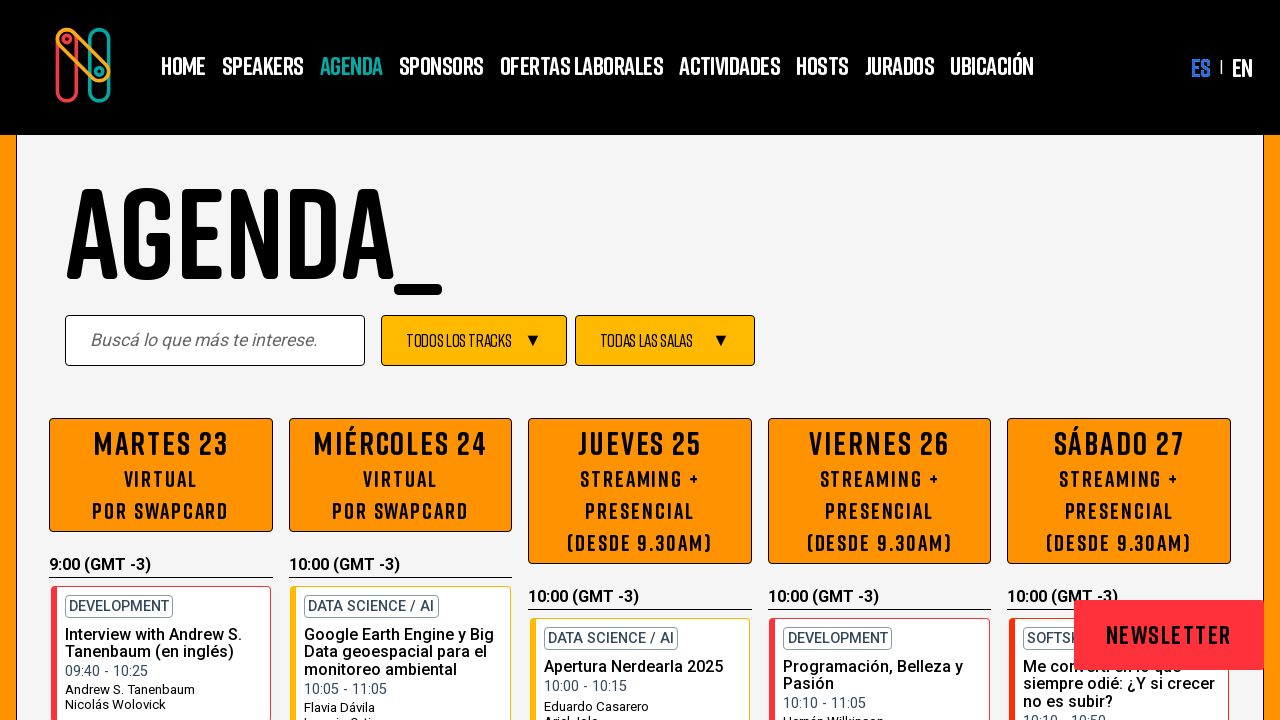